Tests the loading images page by waiting for all images to finish loading (indicated by "Done!" text appearing), then verifies the award image element is present and retrieves its src attribute.

Starting URL: https://bonigarcia.dev/selenium-webdriver-java/loading-images.html

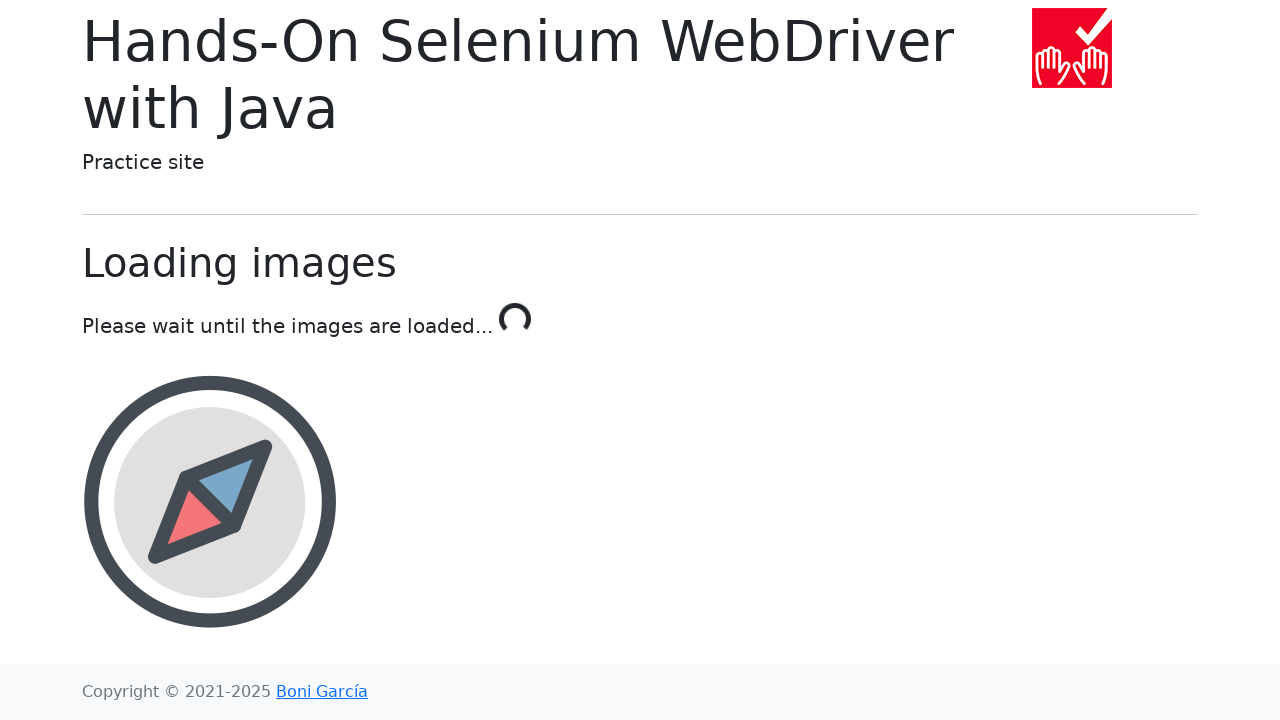

Waited for 'Done!' text to appear indicating all images have loaded
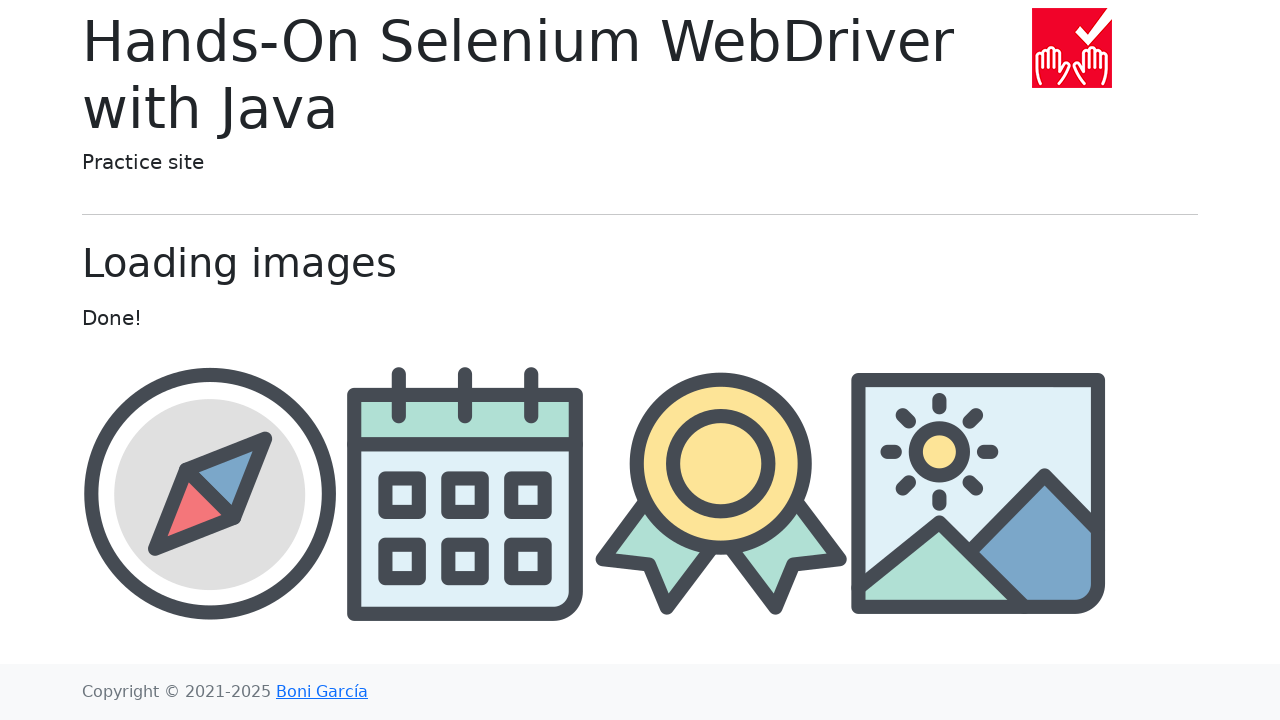

Located the award image element
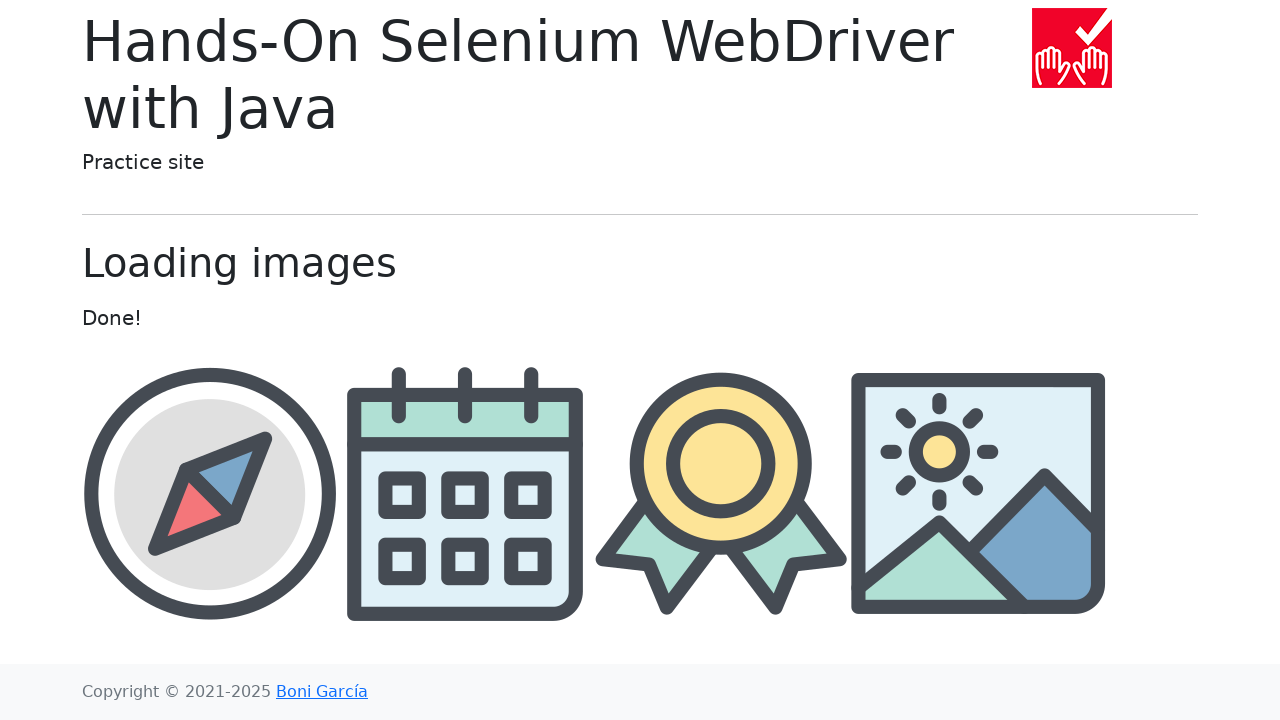

Award image became visible
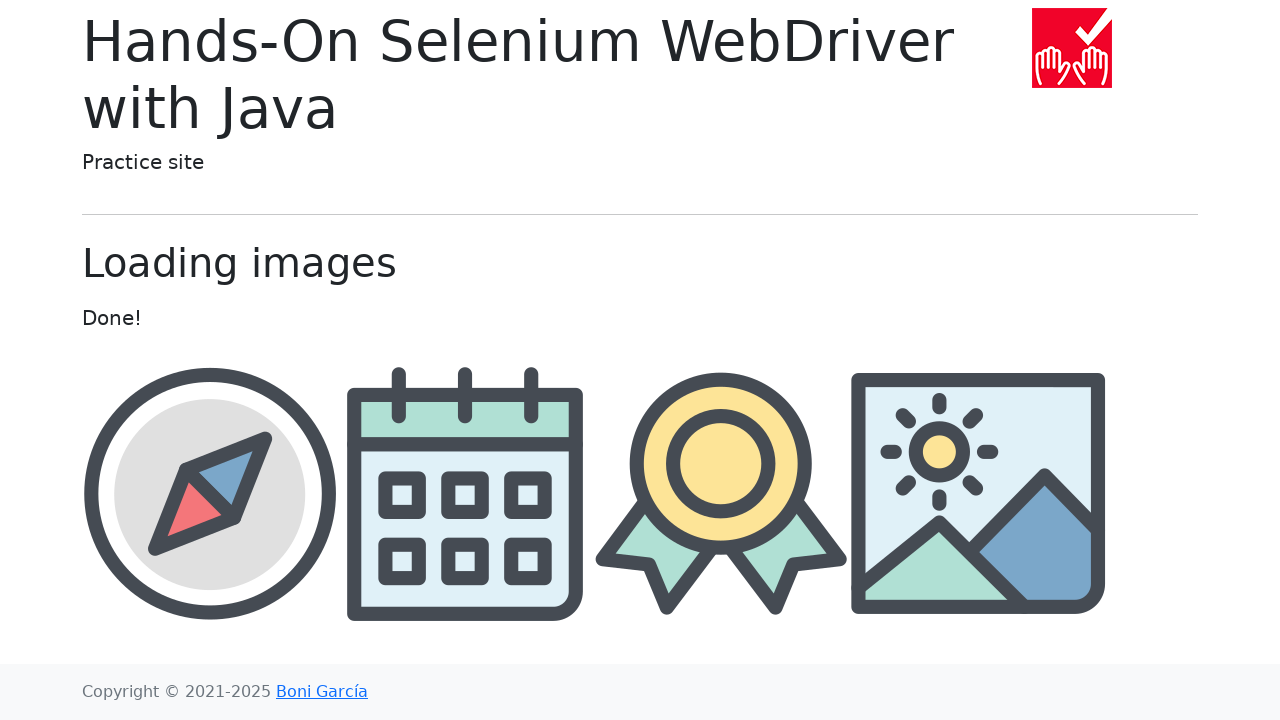

Retrieved src attribute from award image
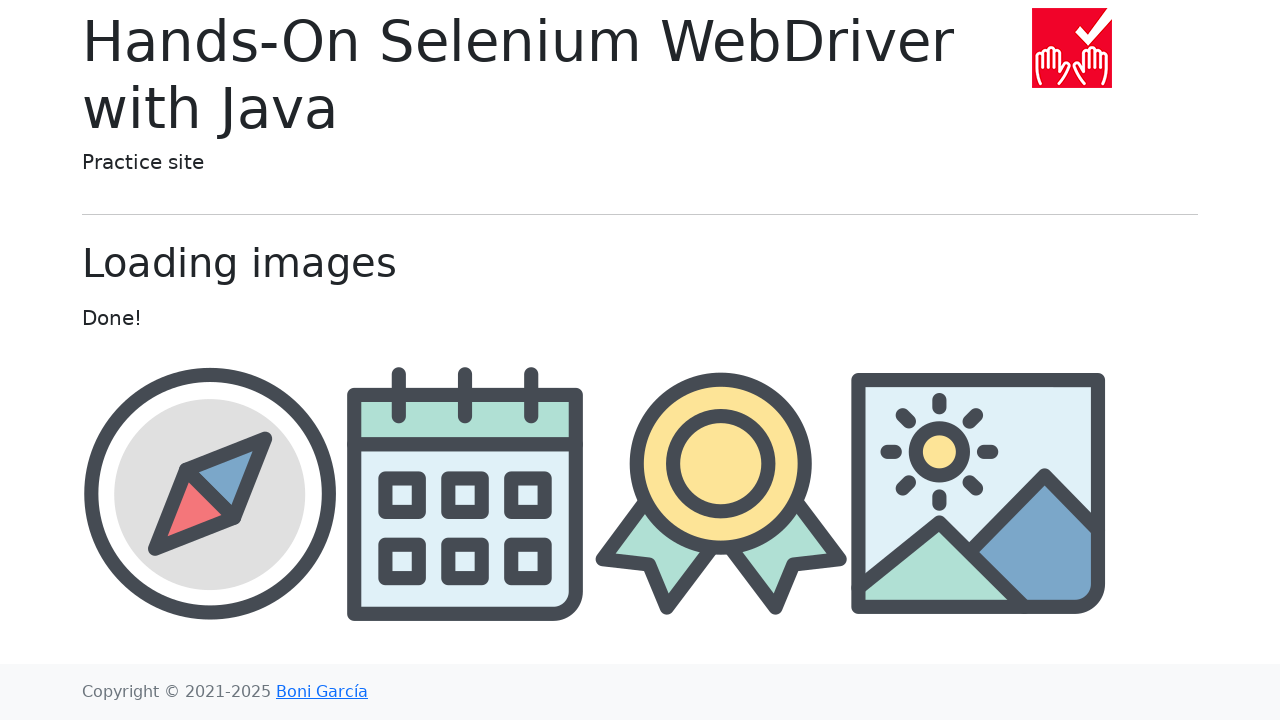

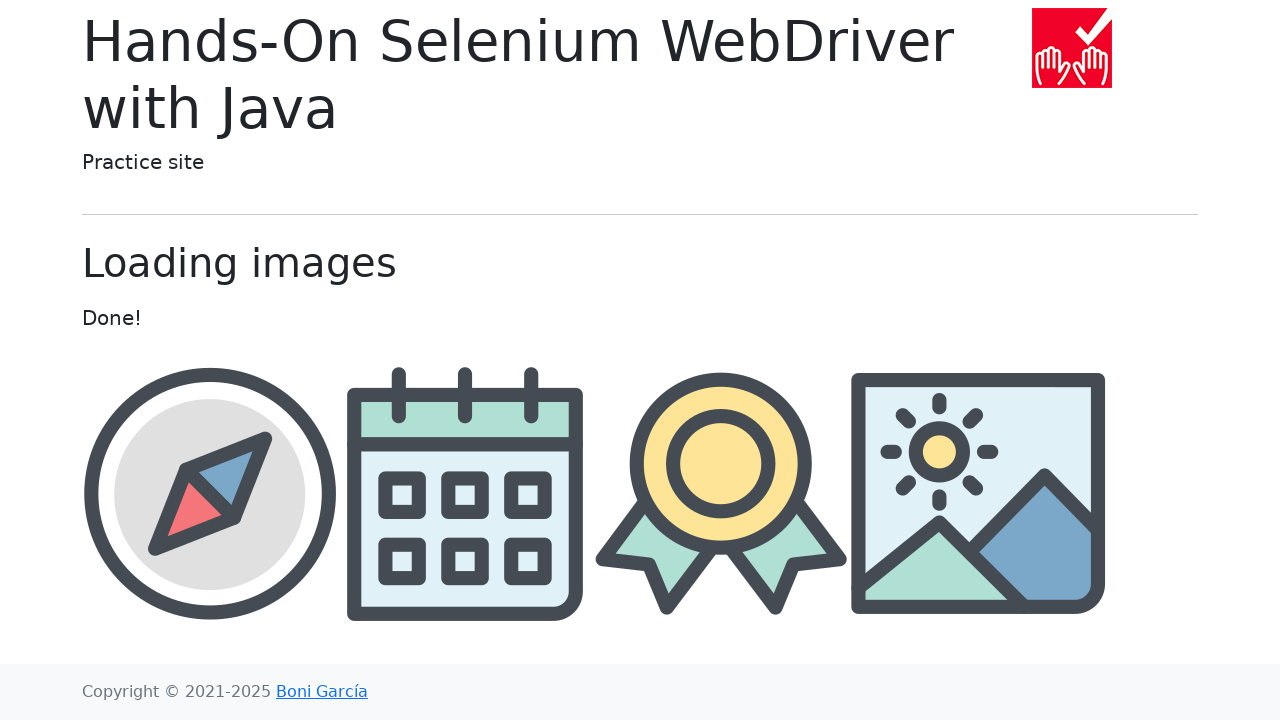